Tests table interaction functionality by reading table data, clicking on a column header to sort the table, and verifying the table content changes after sorting

Starting URL: https://training-support.net/webelements/tables

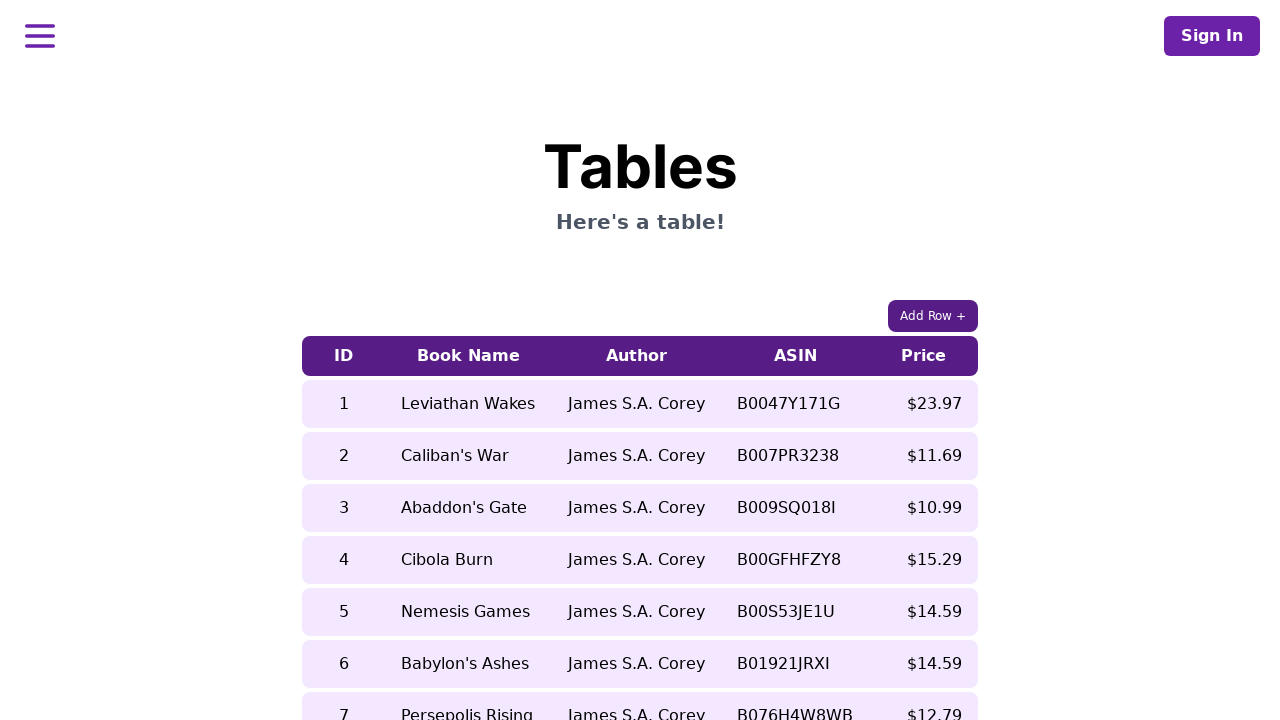

Table loaded and tbody rows are visible
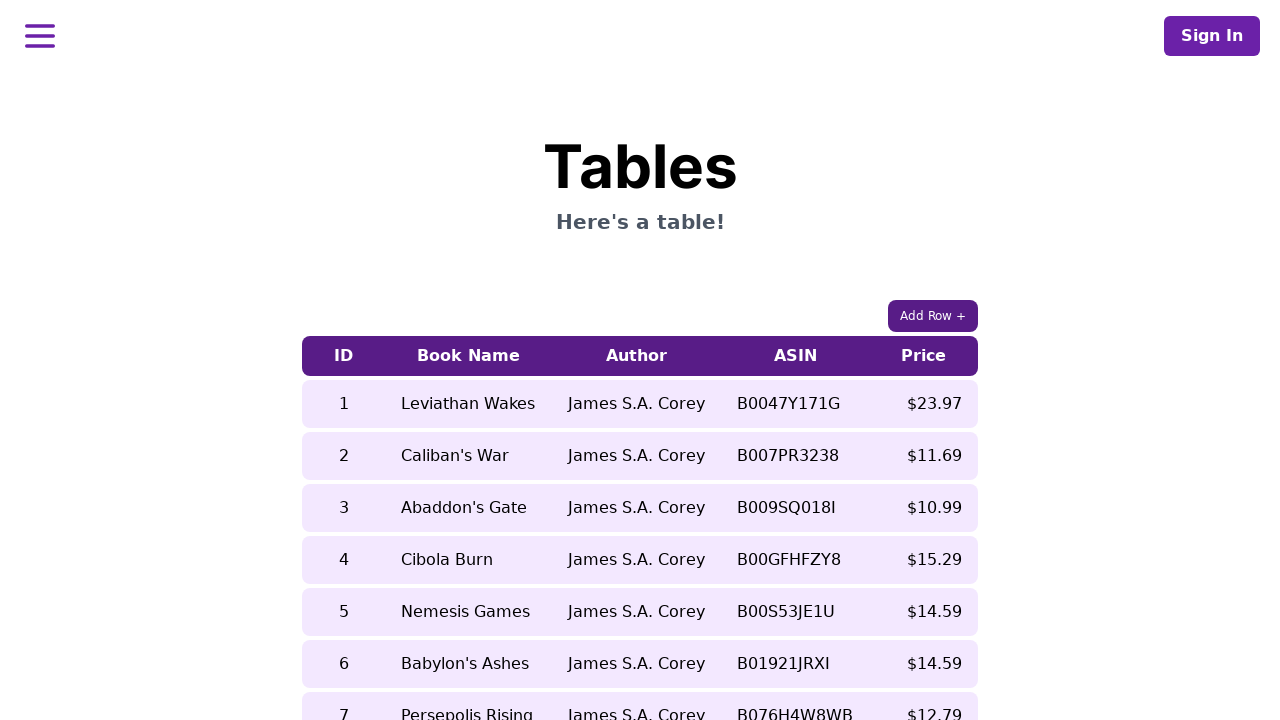

Retrieved book name in 5th row before sorting: Nemesis Games
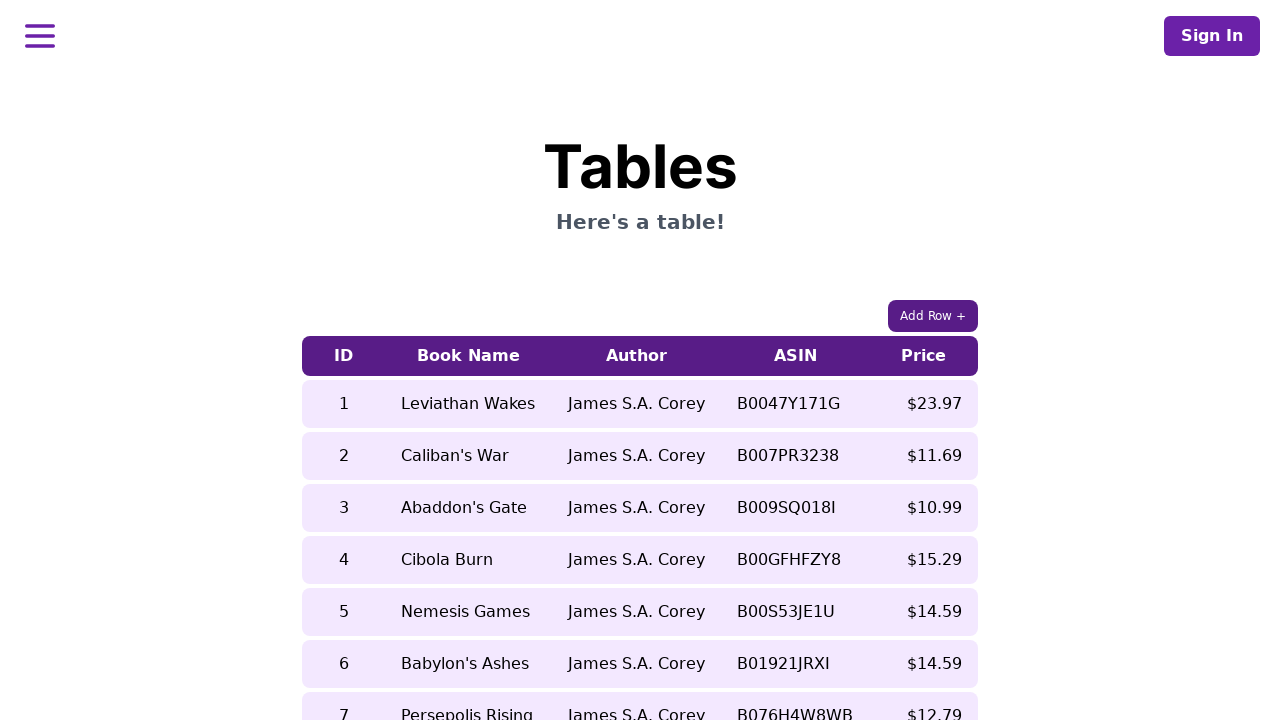

Clicked 5th column header to sort table at (924, 356) on xpath=//table/thead/tr/th[5]
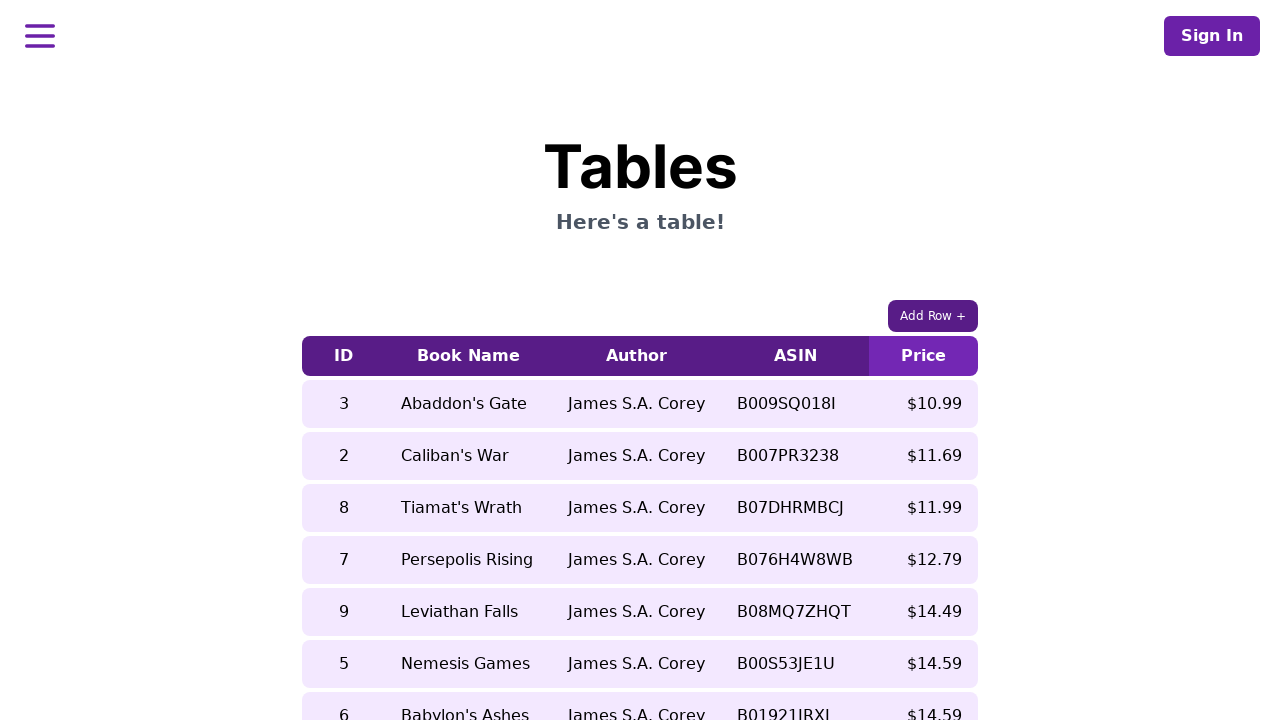

Waited 500ms for sorting animation to complete
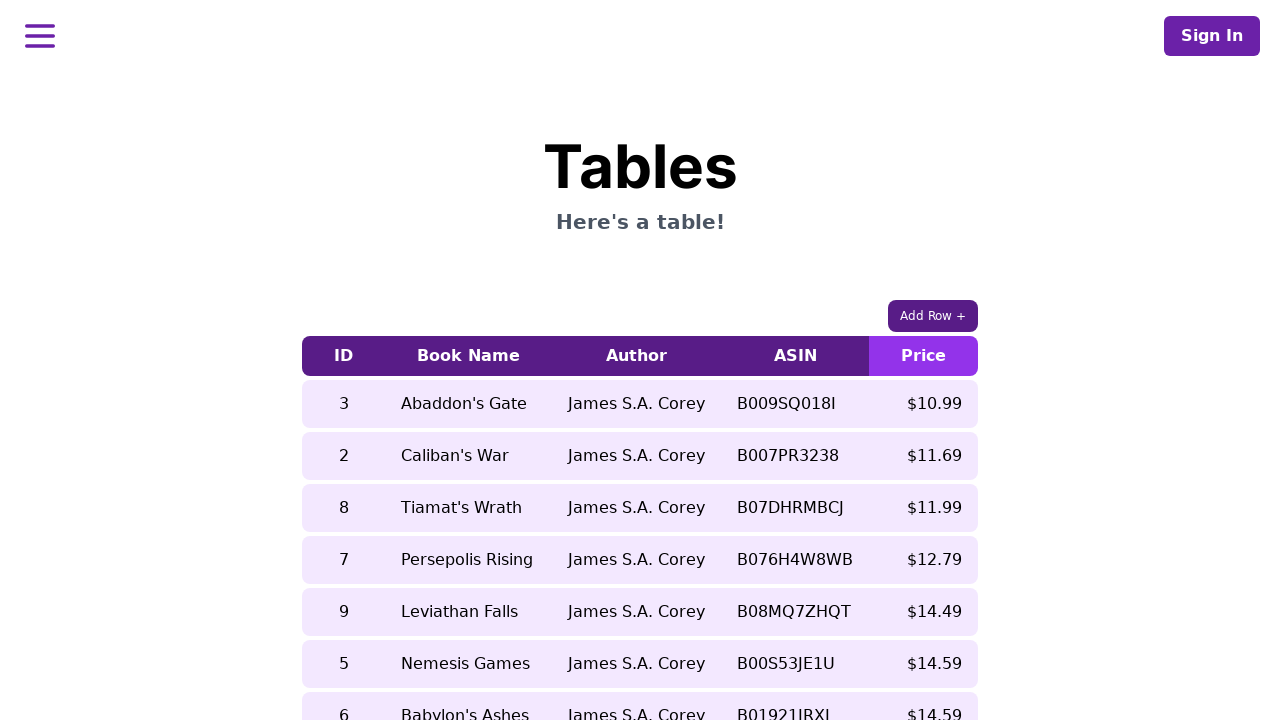

Retrieved book name in 5th row after sorting: Leviathan Falls
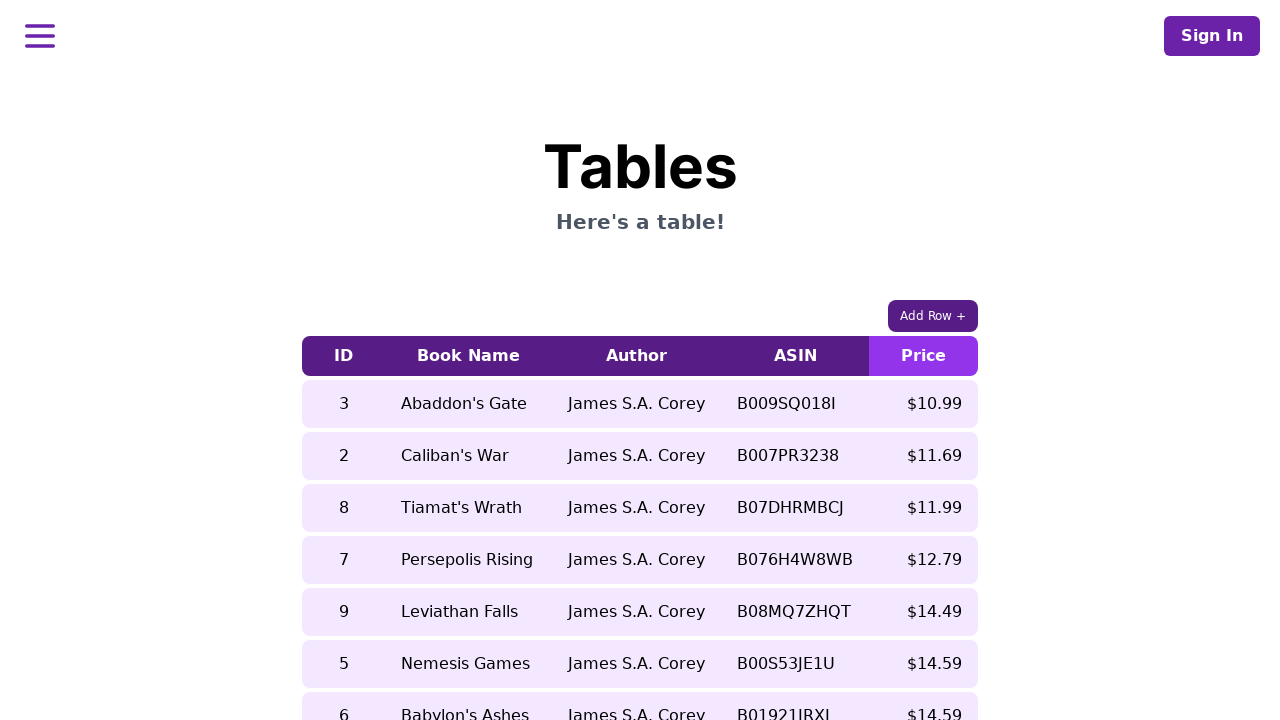

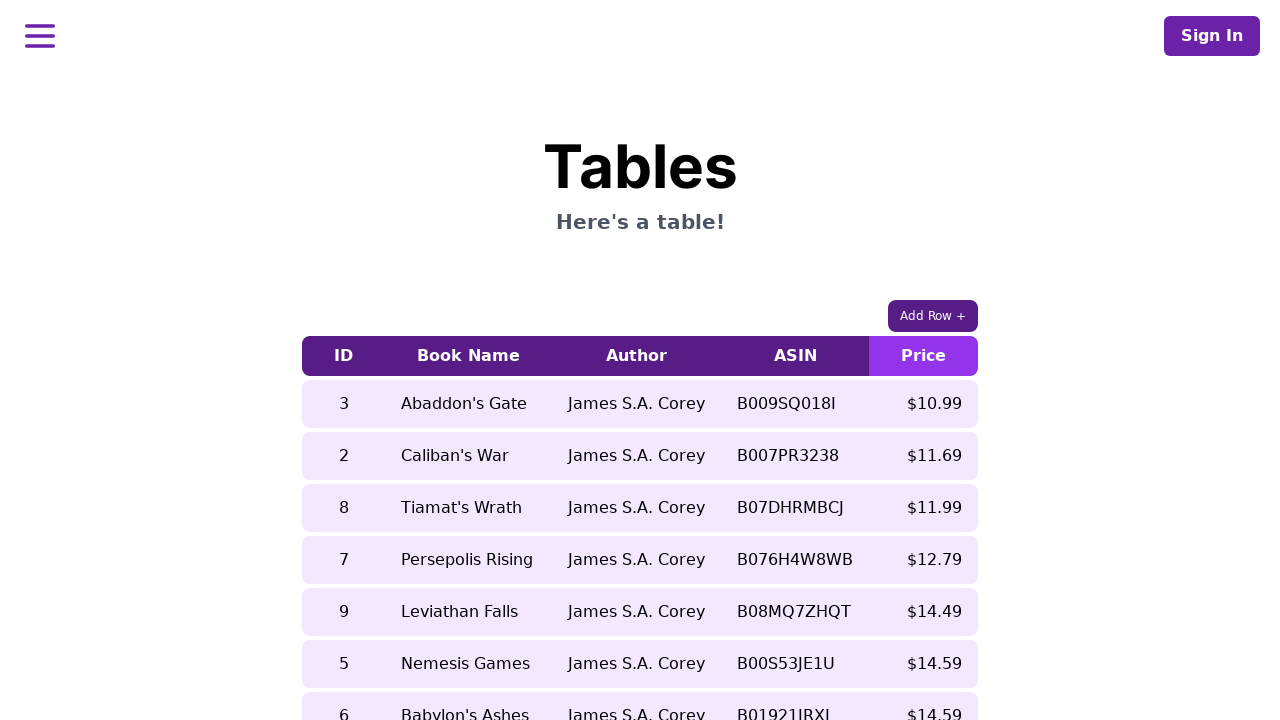